Tests checkbox interactions by checking multiple checkboxes

Starting URL: https://formy-project.herokuapp.com/checkbox

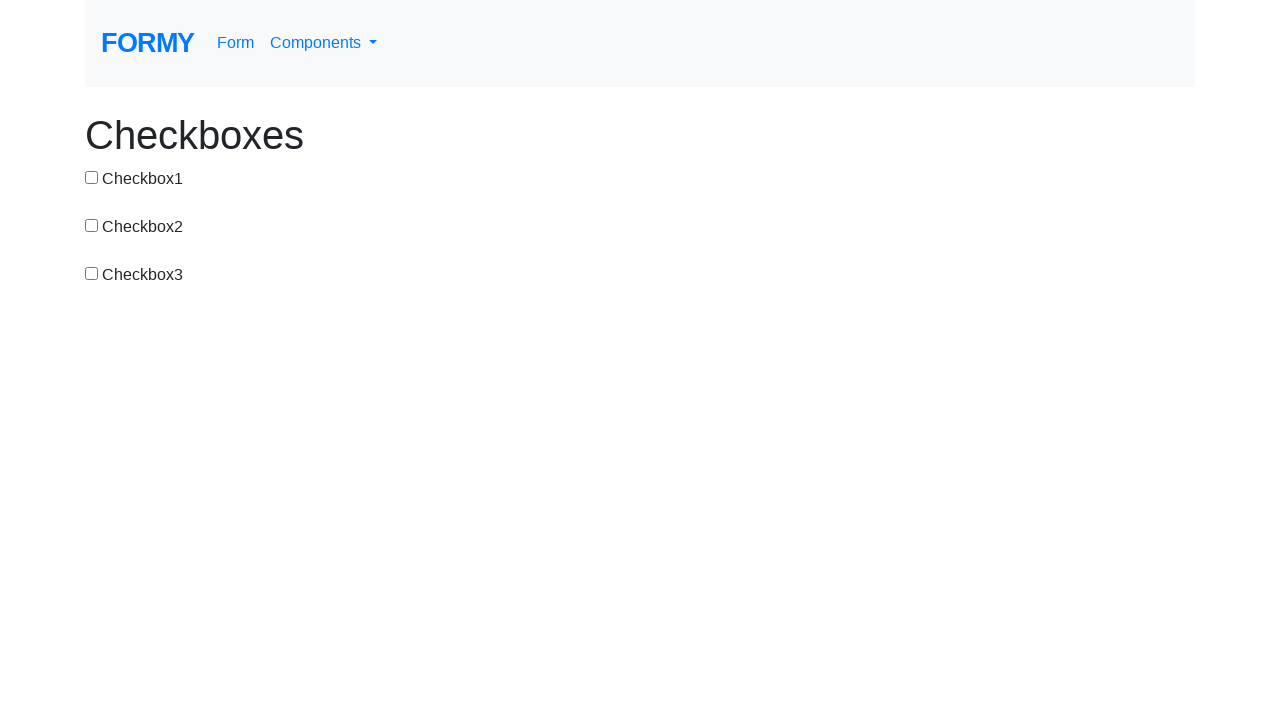

Checked checkbox 1 at (92, 177) on #checkbox-1
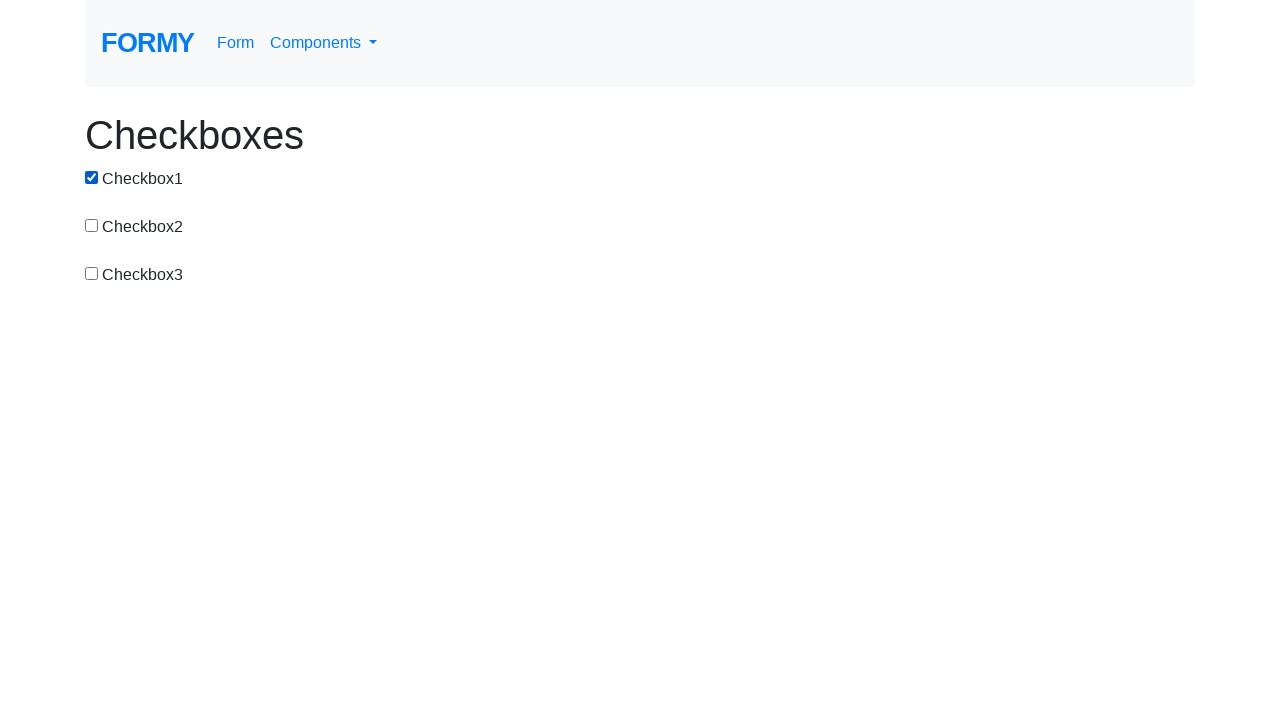

Checked checkbox 2 at (92, 225) on input[value='checkbox-2']
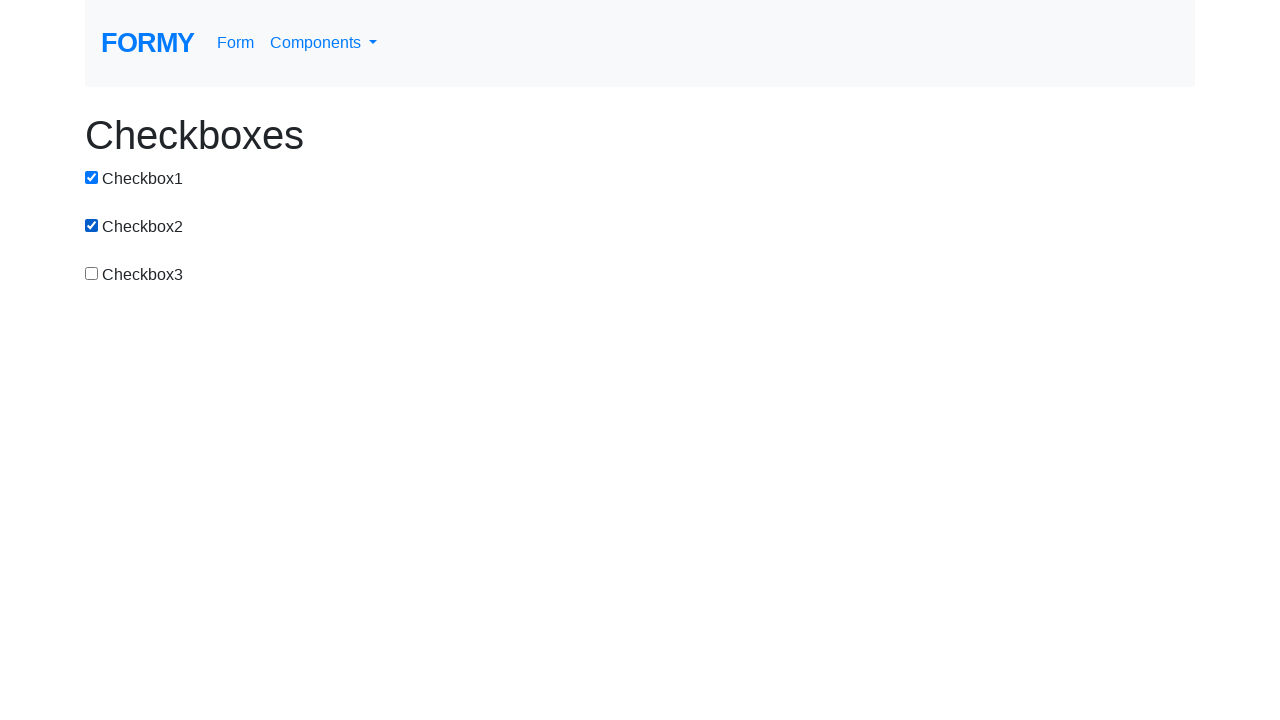

Checked checkbox 3 at (92, 273) on xpath=/html/body/div/div[3]/div/div/input
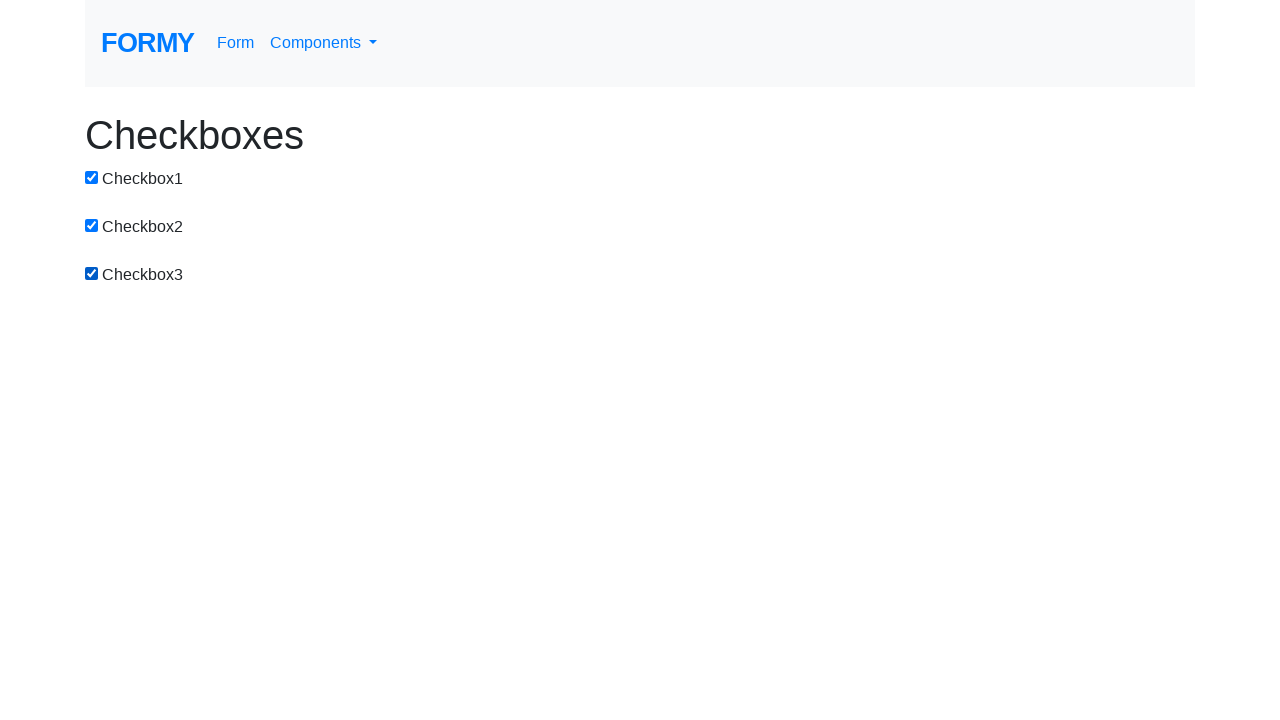

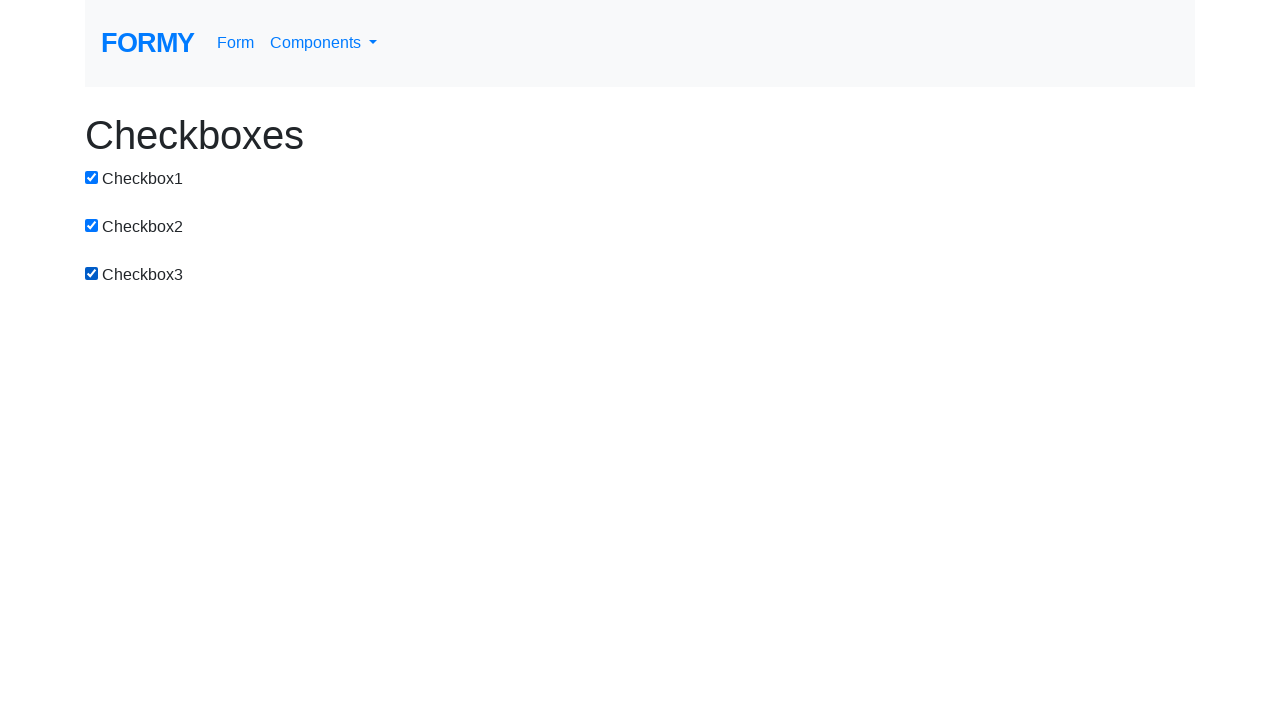